Tests form input functionality on an Angular practice page by filling in a name field

Starting URL: https://rahulshettyacademy.com/angularpractice/

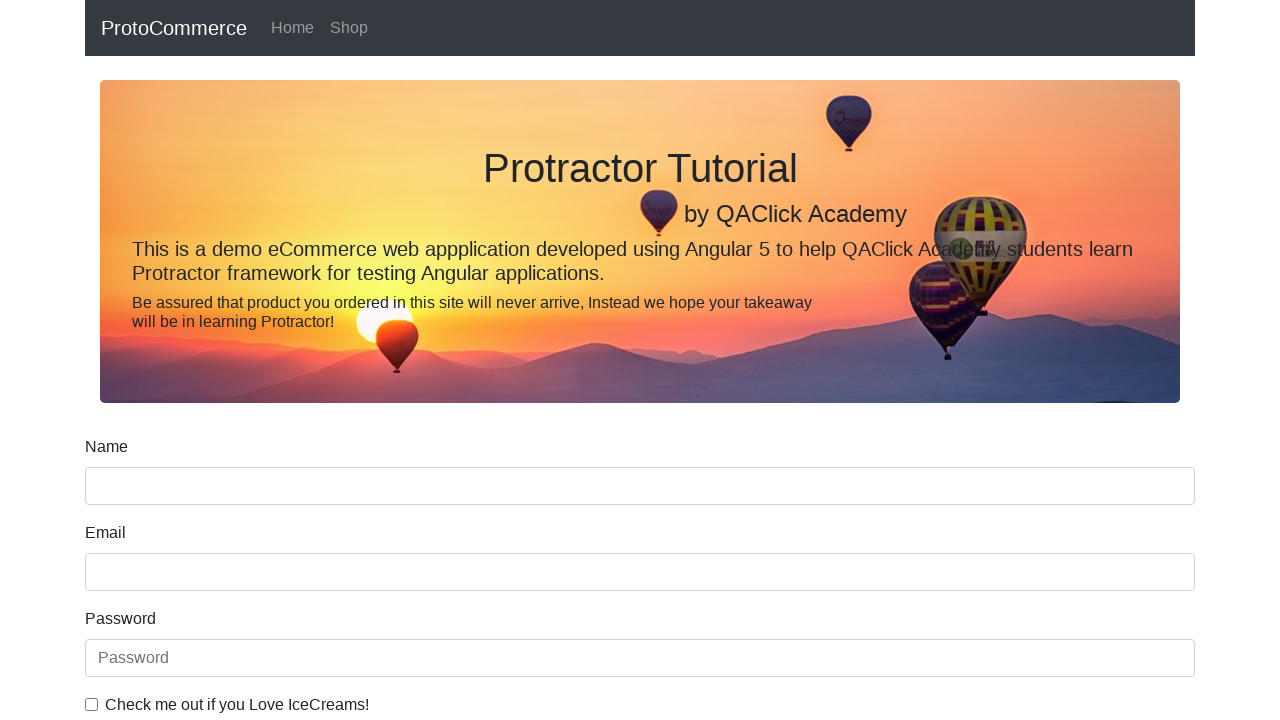

Filled name field with 'ashuuser' on input[name='name']
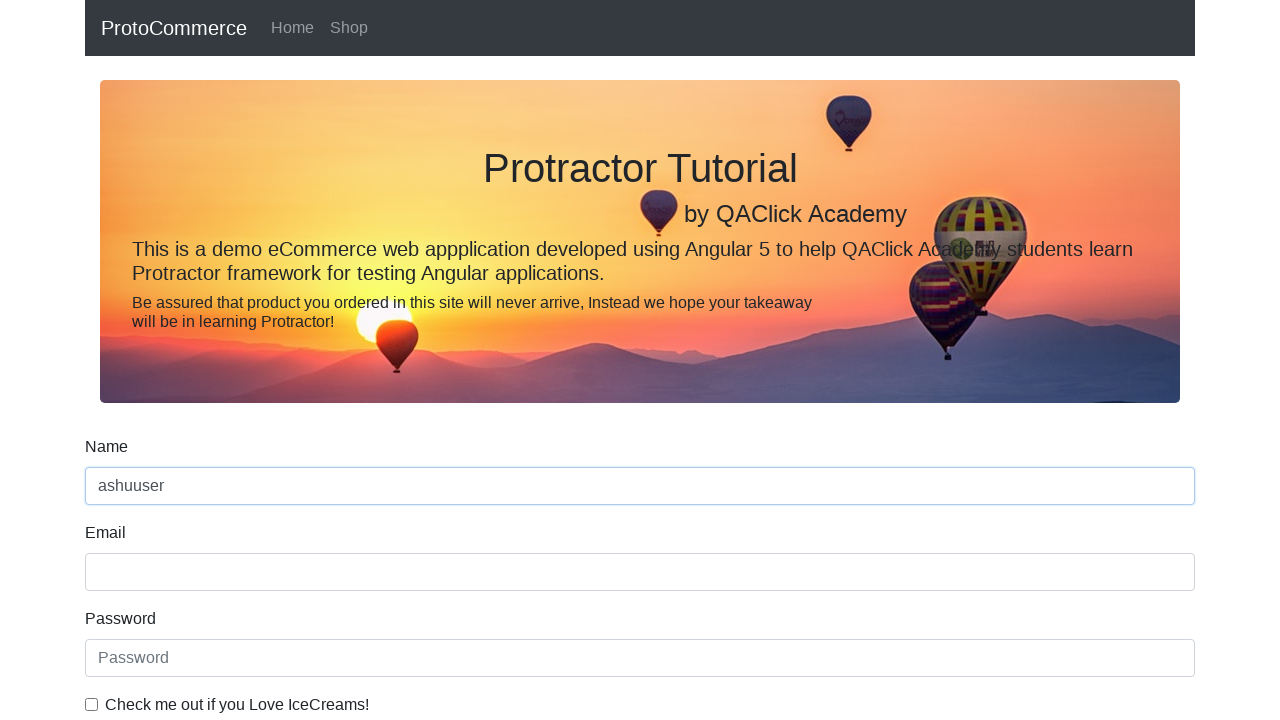

Waited 1 second for input to be registered
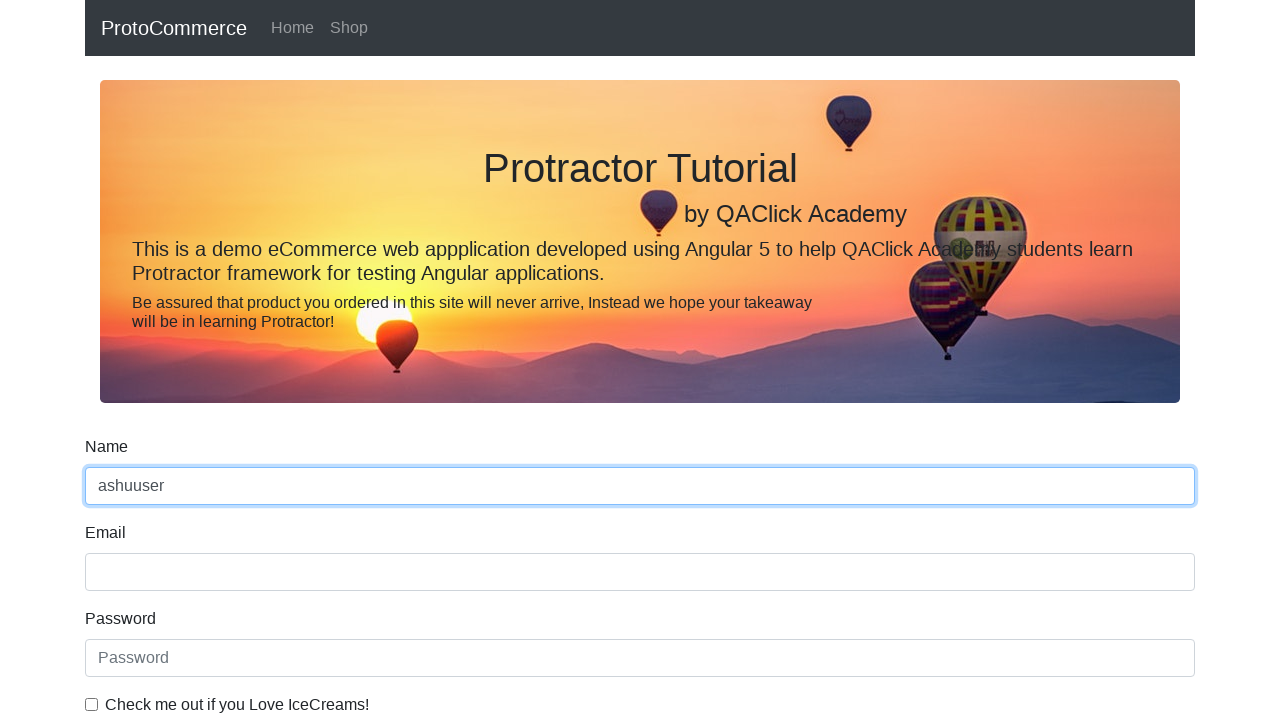

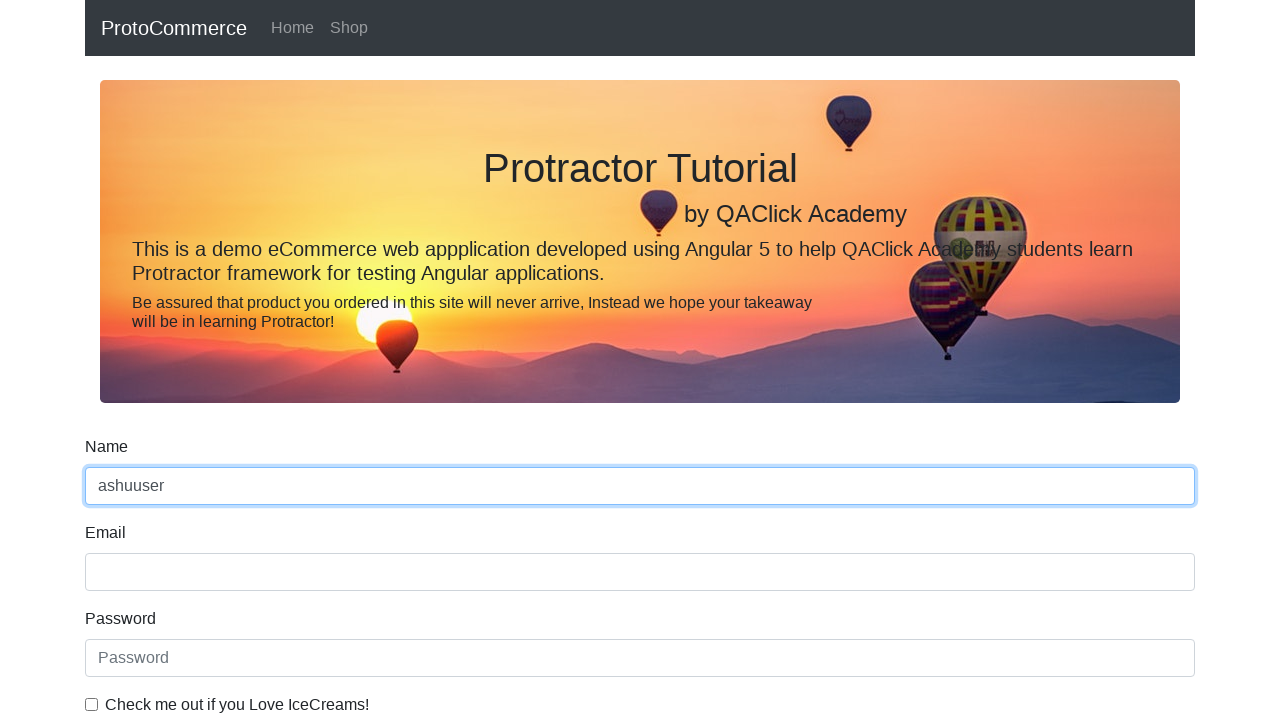